Tests that clicking a todo checkbox marks the todo as done

Starting URL: http://backbonejs.org/examples/todos/

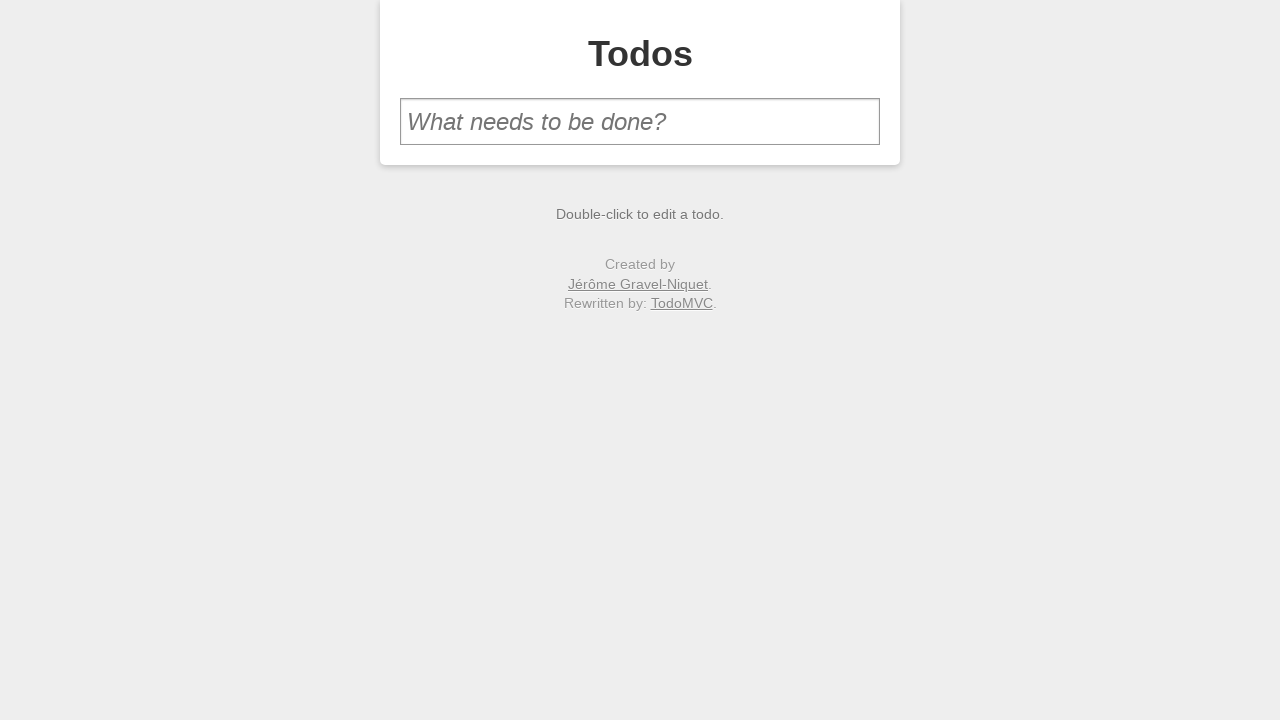

Filled new todo input field with 'make sure you can complete todos' on #new-todo
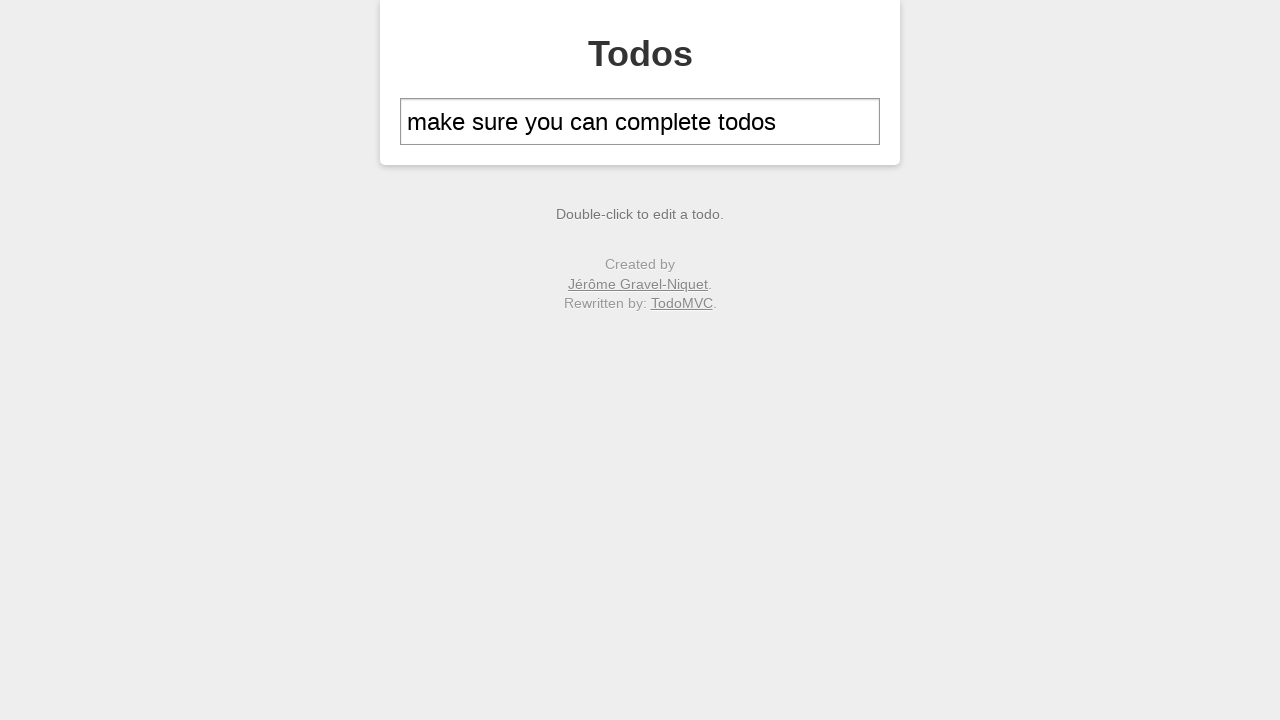

Pressed Enter to add the new todo on #new-todo
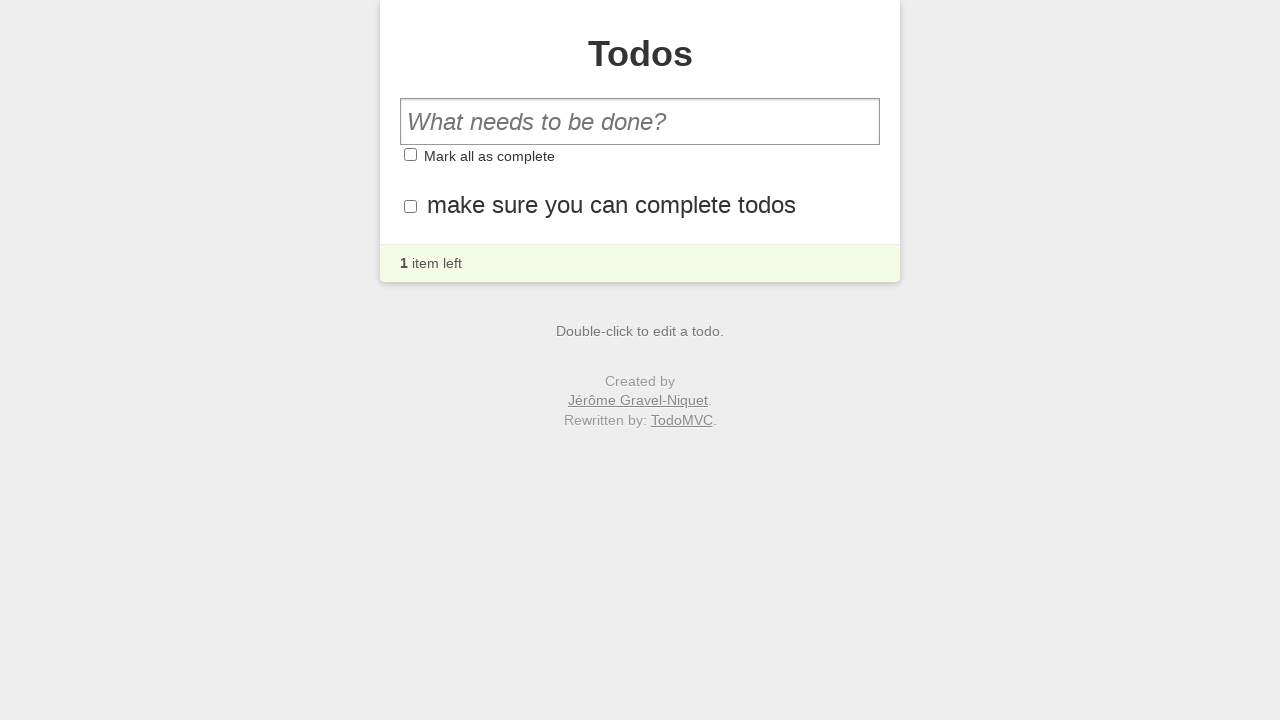

Clicked the checkbox on the first todo item at (410, 206) on #todo-list li:first-child .toggle
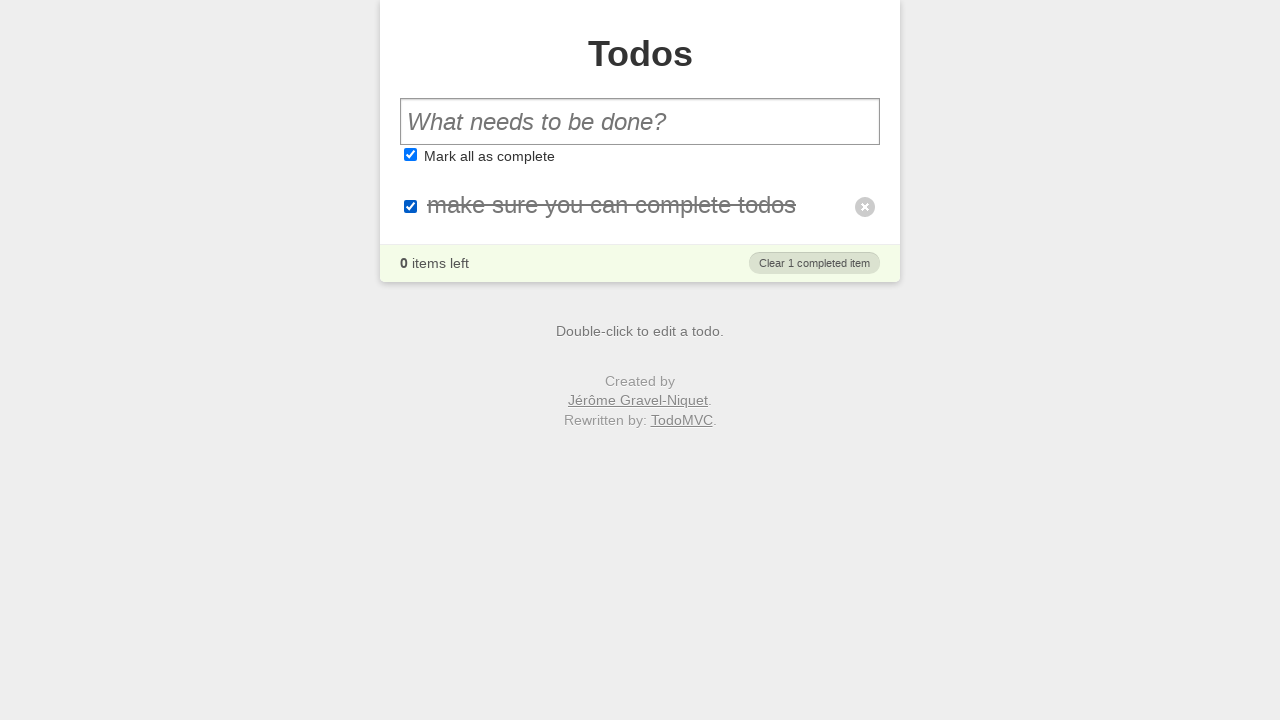

Verified that the todo item is marked as done with 'done' class
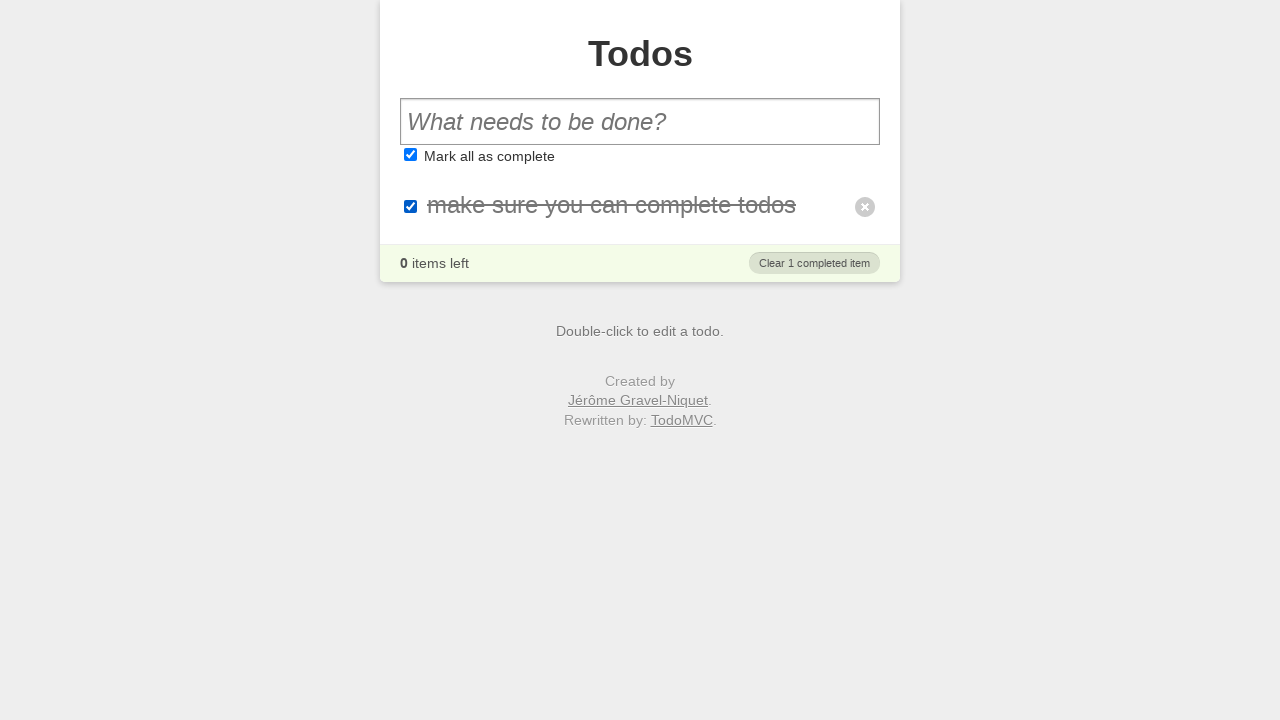

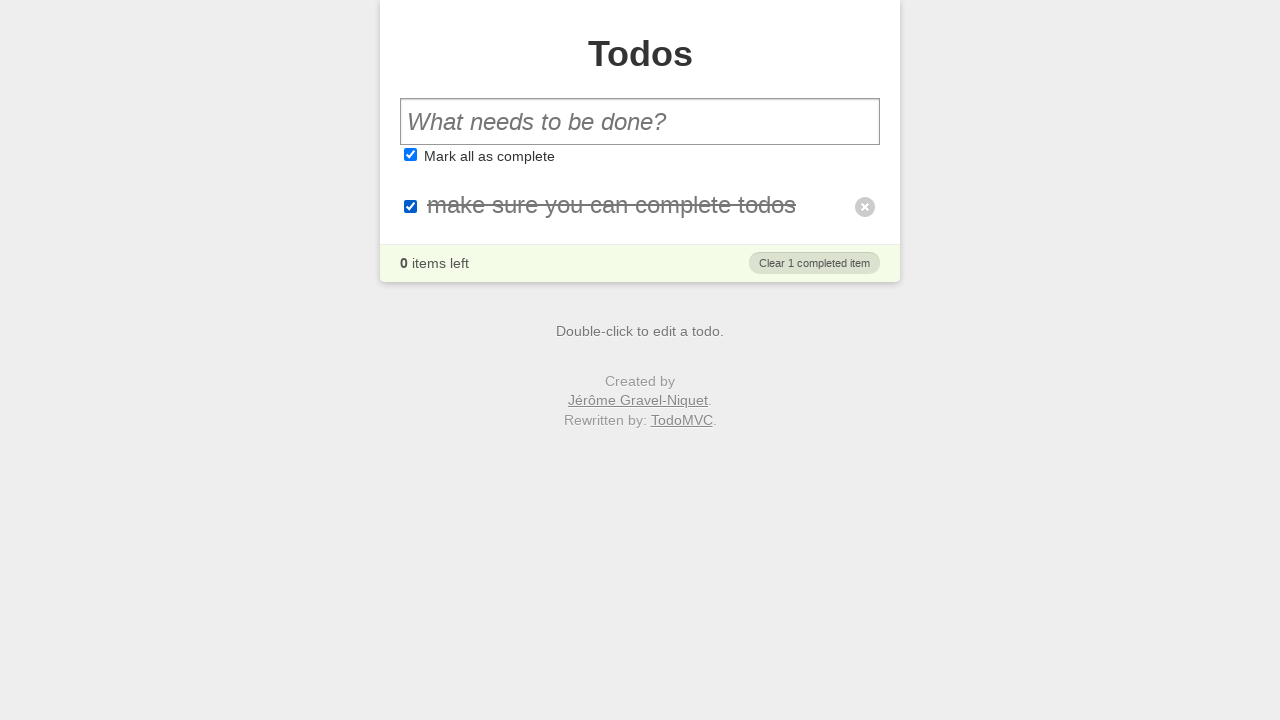